Tests the mutual fund detail page by clicking the 3-year period button and verifying that the chart data updates accordingly

Starting URL: https://bibit.id/reksadana/RD66/avrist-ada-kas-mutiara

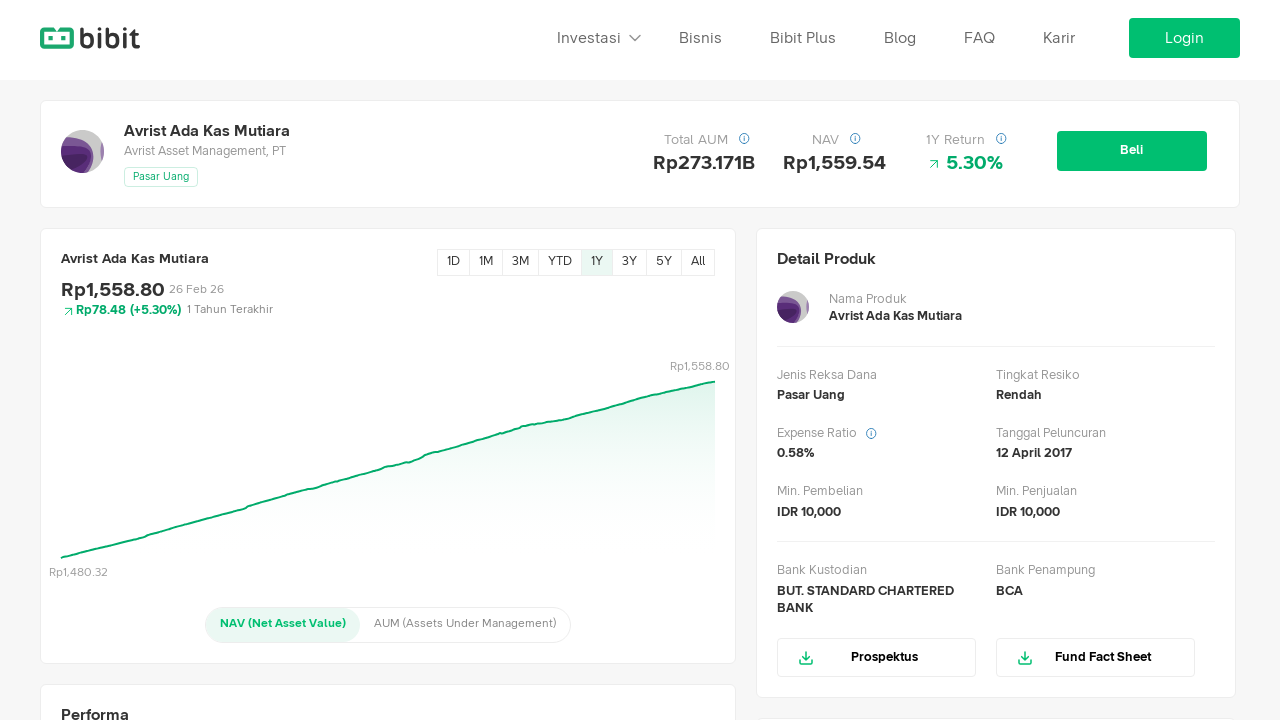

Waited for 3-year period button to be visible
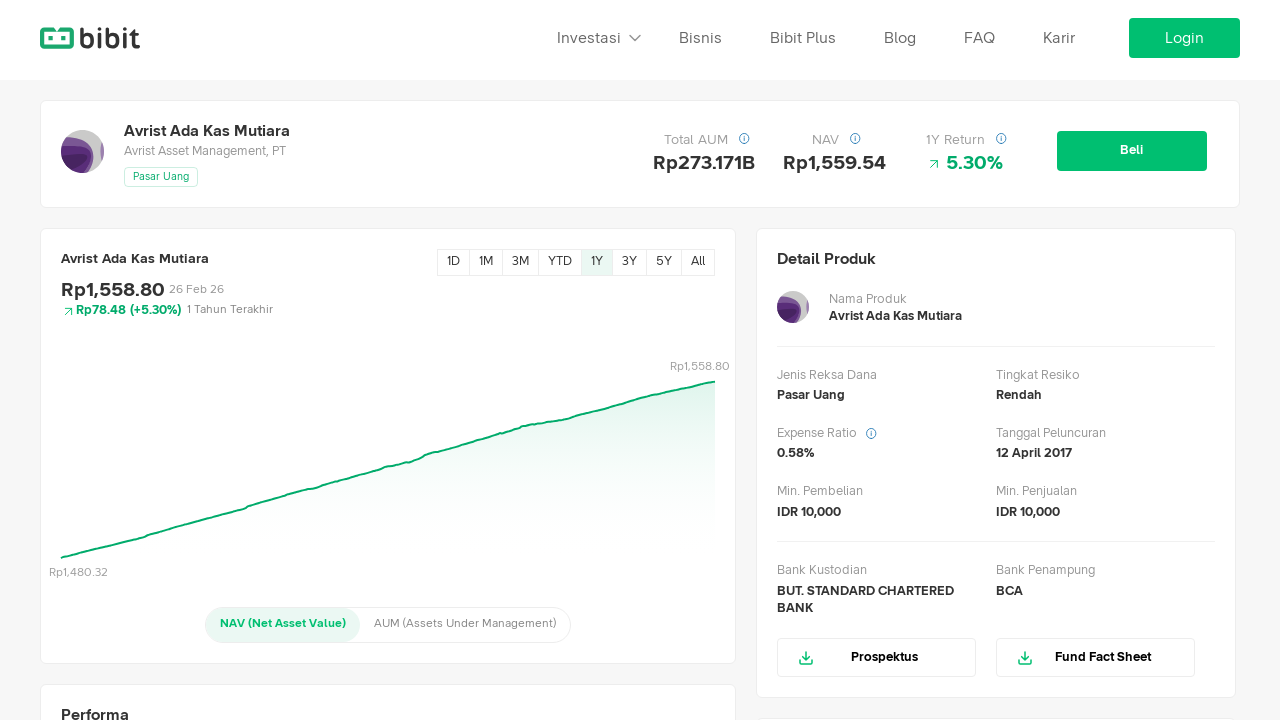

Clicked the 3-year period button at (630, 263) on button[data-period="3Y"]
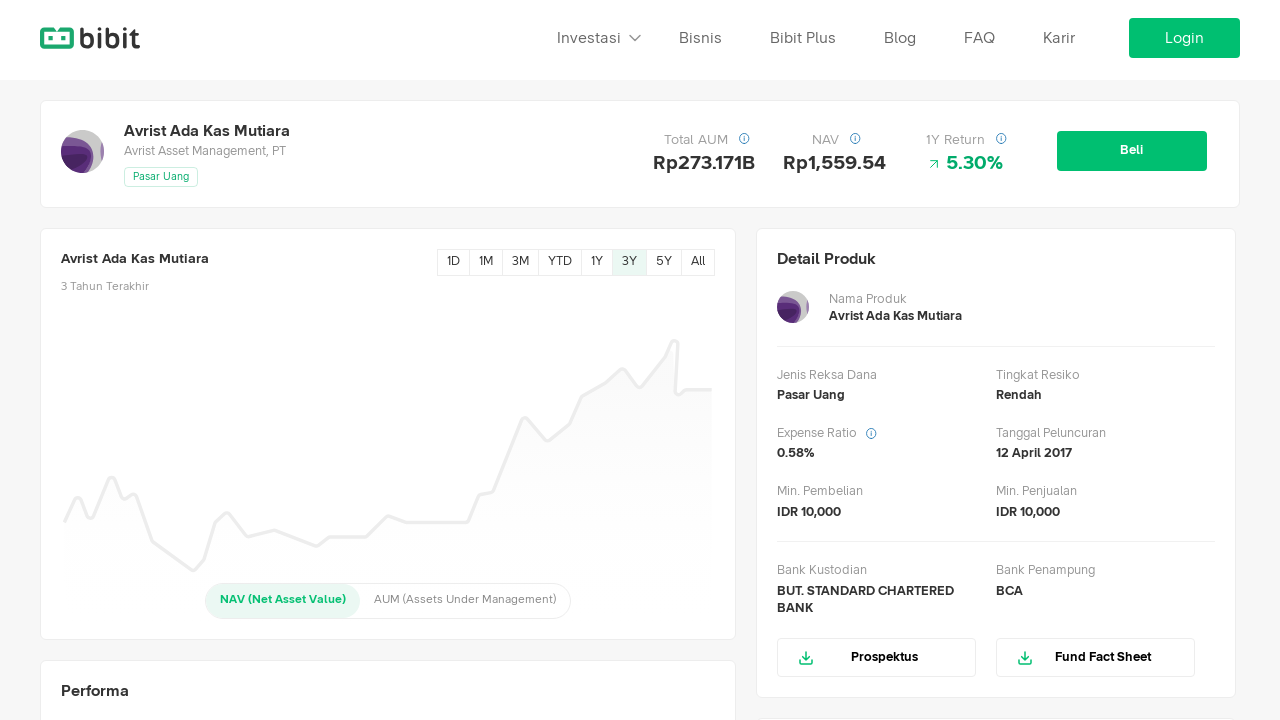

Chart data updated and verified after selecting 3-year period
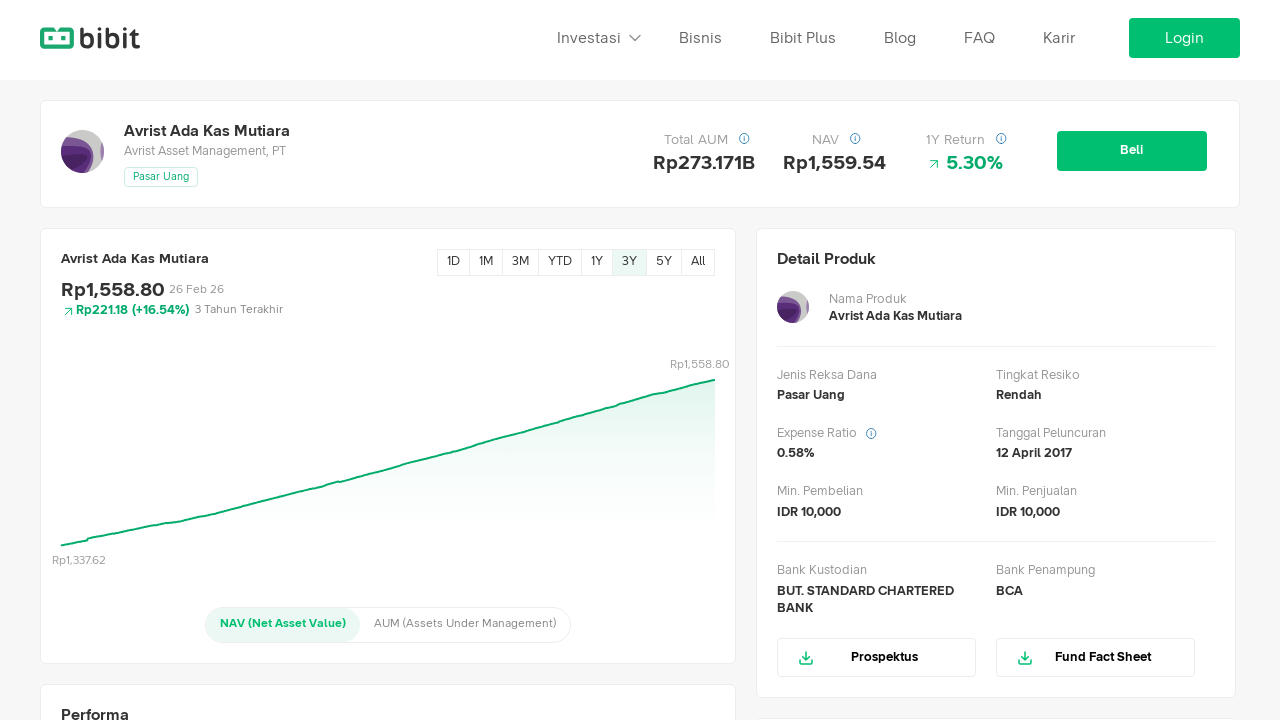

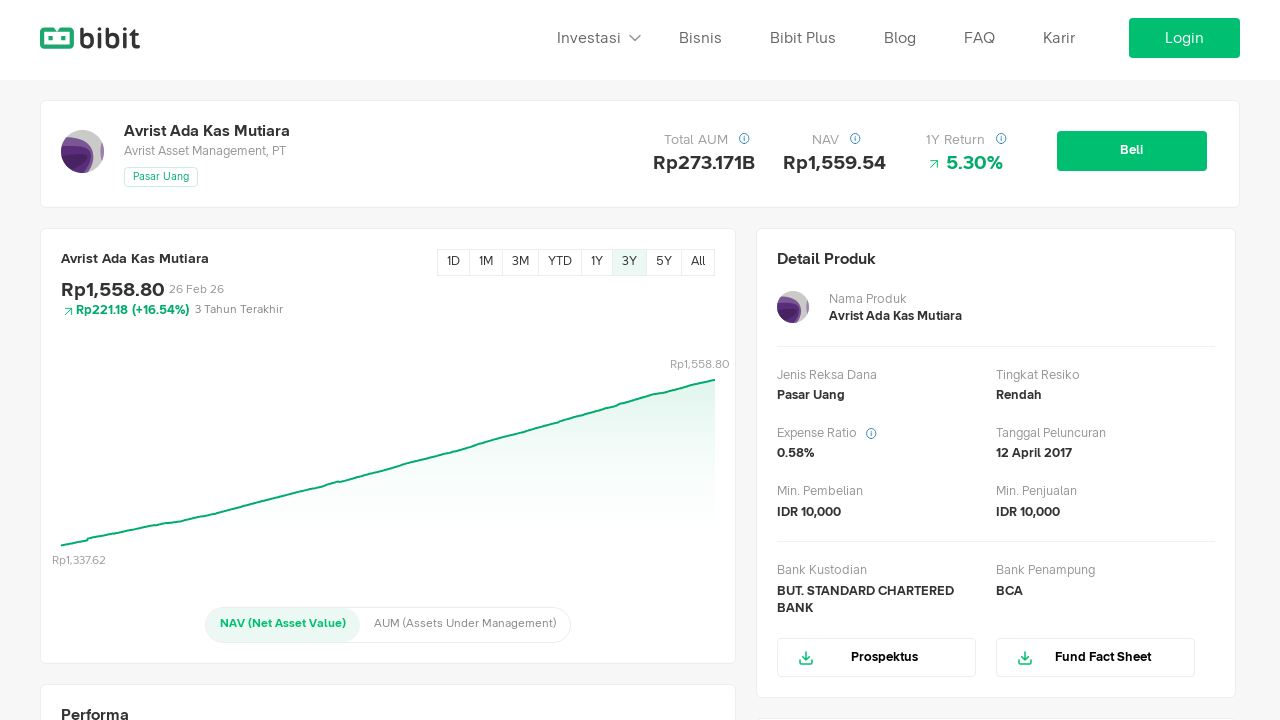